Tests the Playwright documentation website by verifying the page title, checking the "Get Started" link attributes, clicking it, and verifying the Installation heading is visible on the next page.

Starting URL: https://playwright.dev

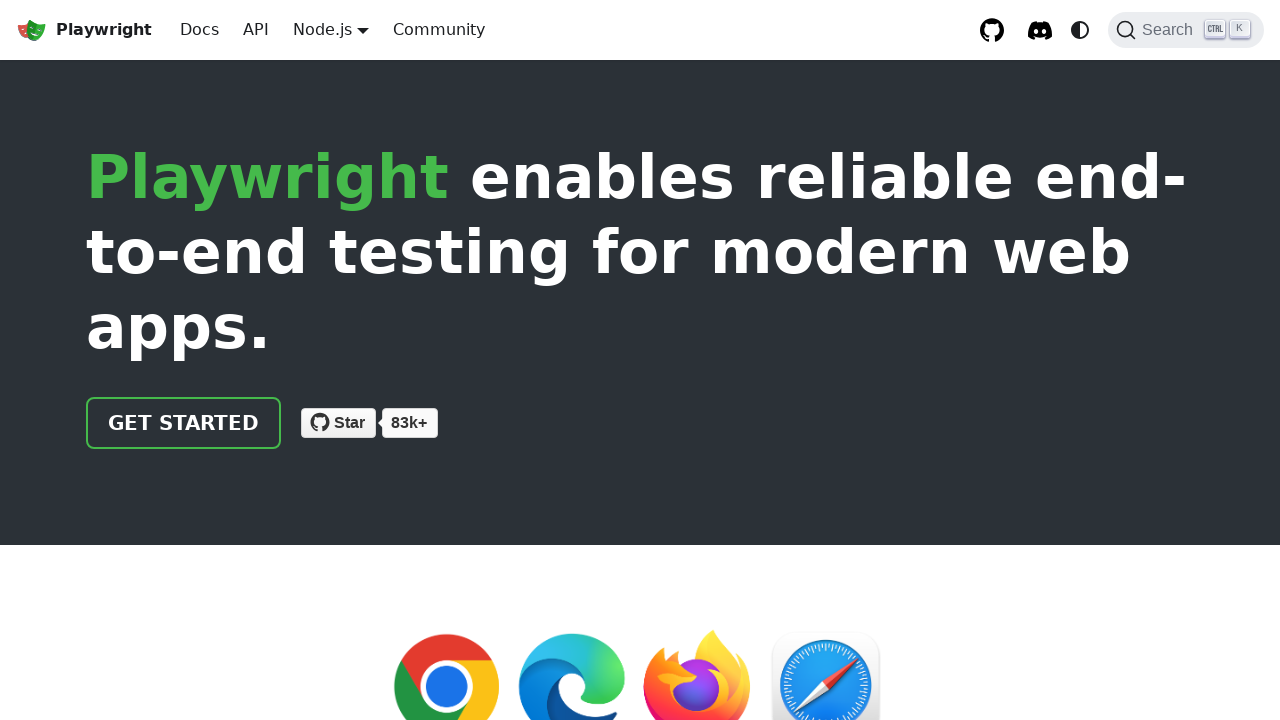

Verified page title contains 'Playwright'
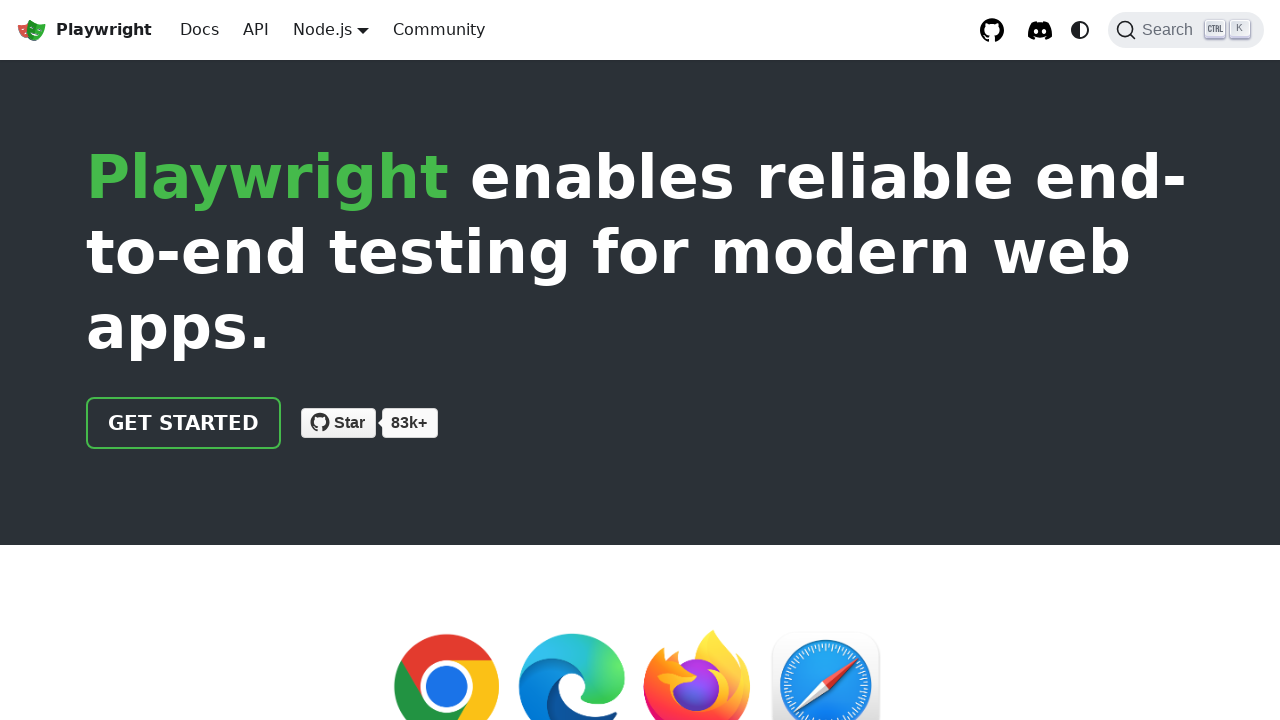

Located the 'Get Started' link
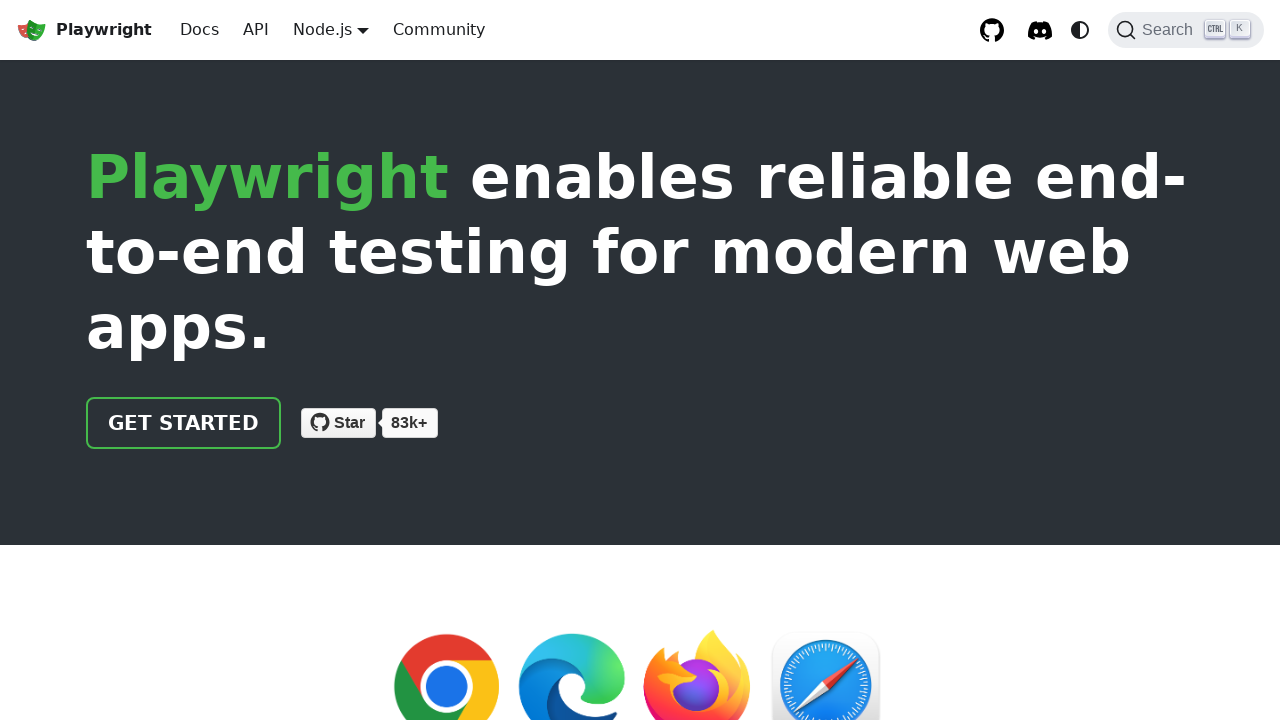

Verified 'Get Started' link has href attribute '/docs/intro'
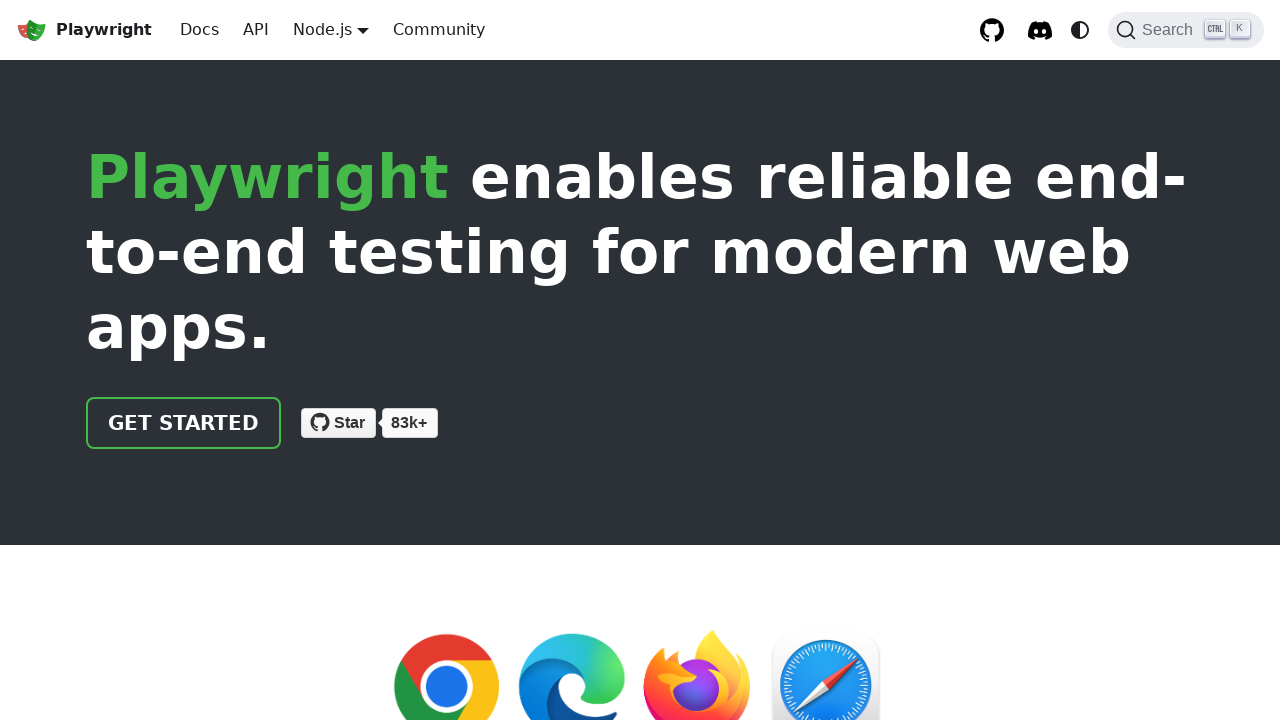

Clicked the 'Get Started' link at (184, 423) on internal:role=link[name="Get Started"i]
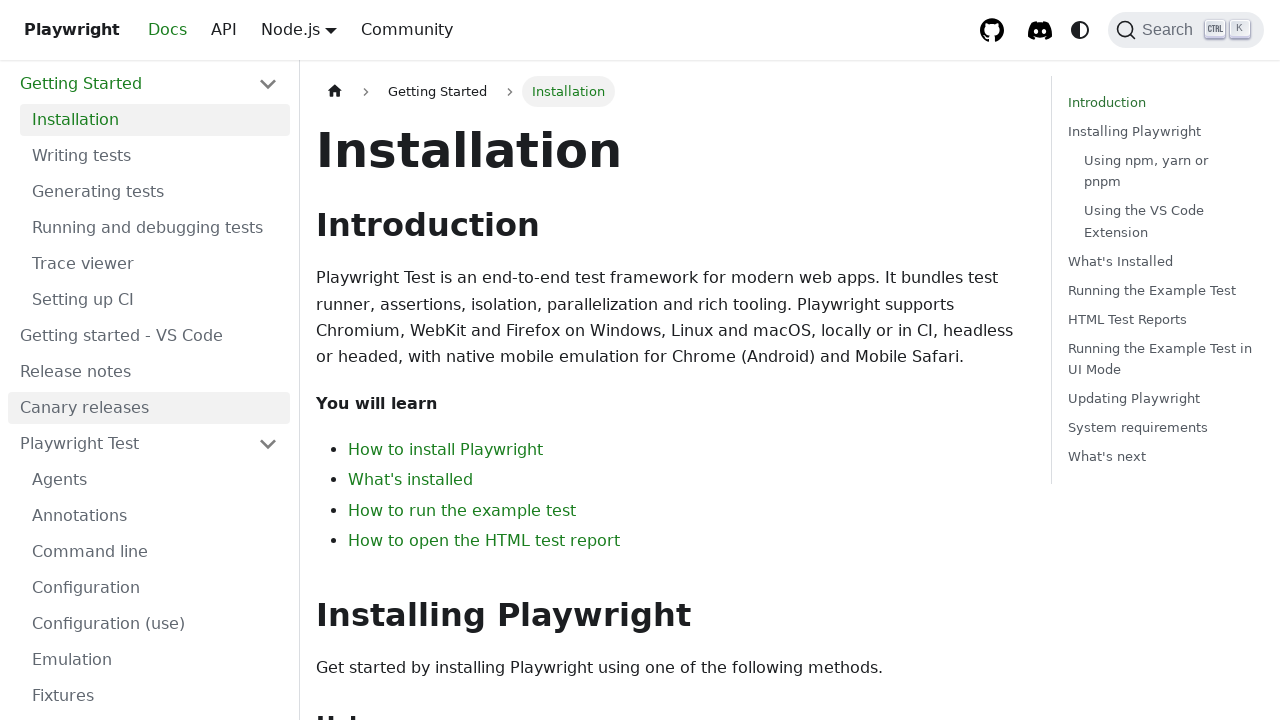

Verified 'Installation' heading is visible on the new page
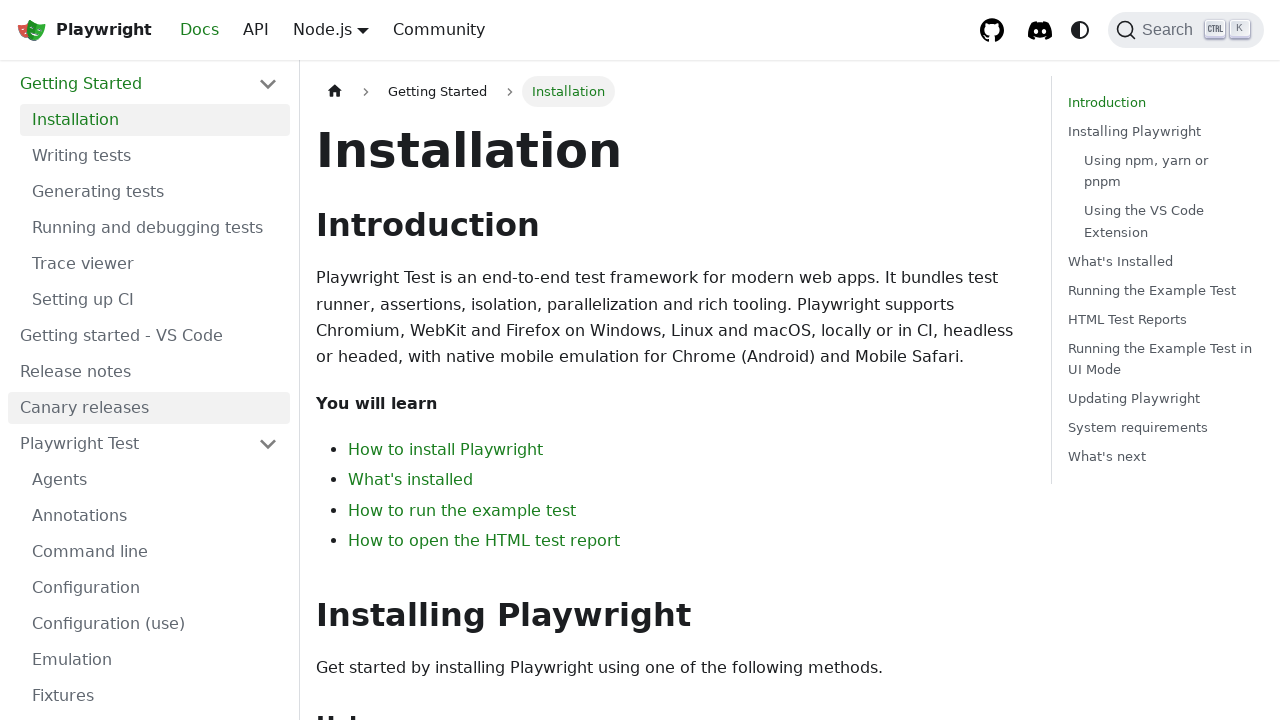

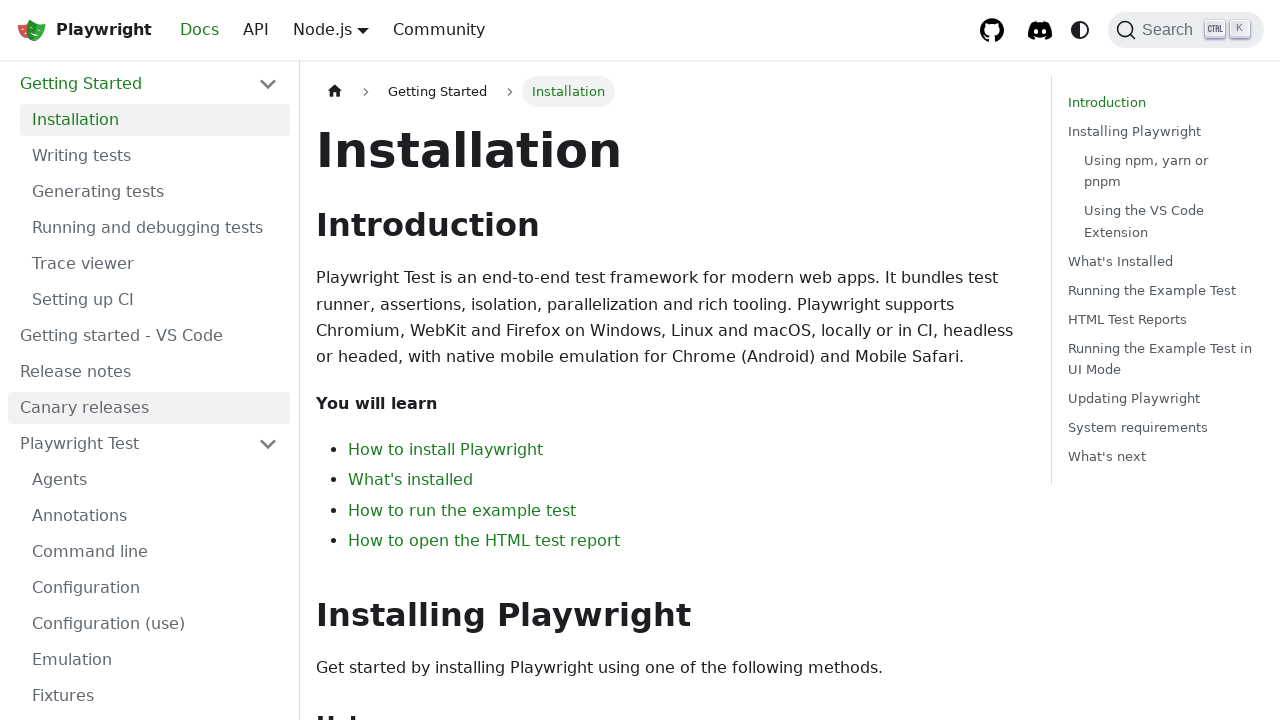